Tests window handling by clicking a help link that opens in a new window, then switching back to the main window

Starting URL: http://accounts.google.com/signup

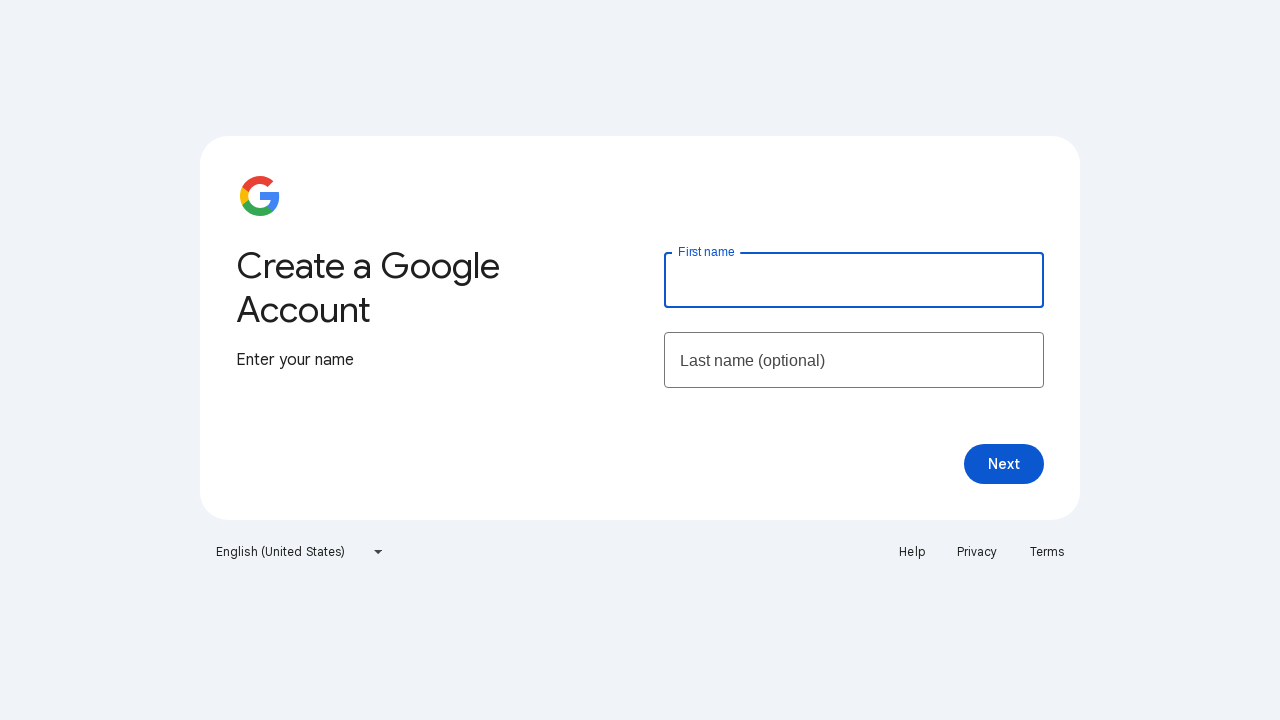

Clicked Help link that opens in a new window at (912, 552) on a:text('Help')
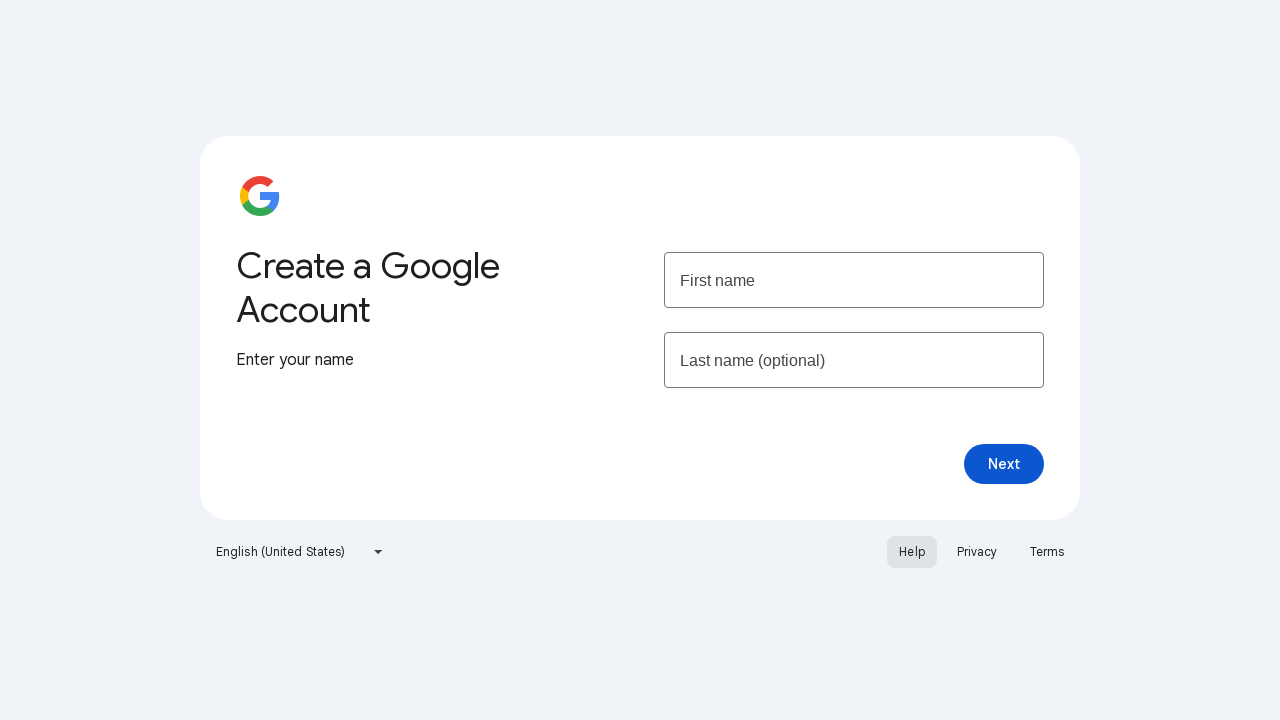

New window/tab opened and captured
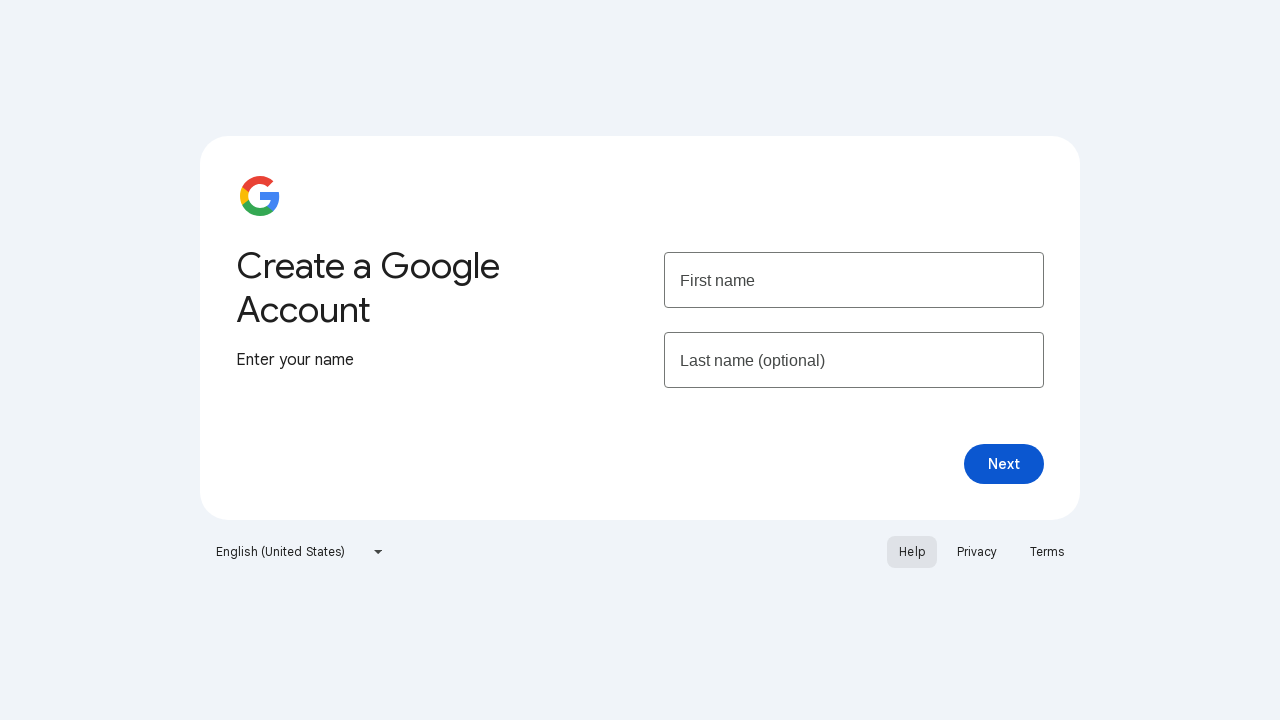

Switched back to original main window
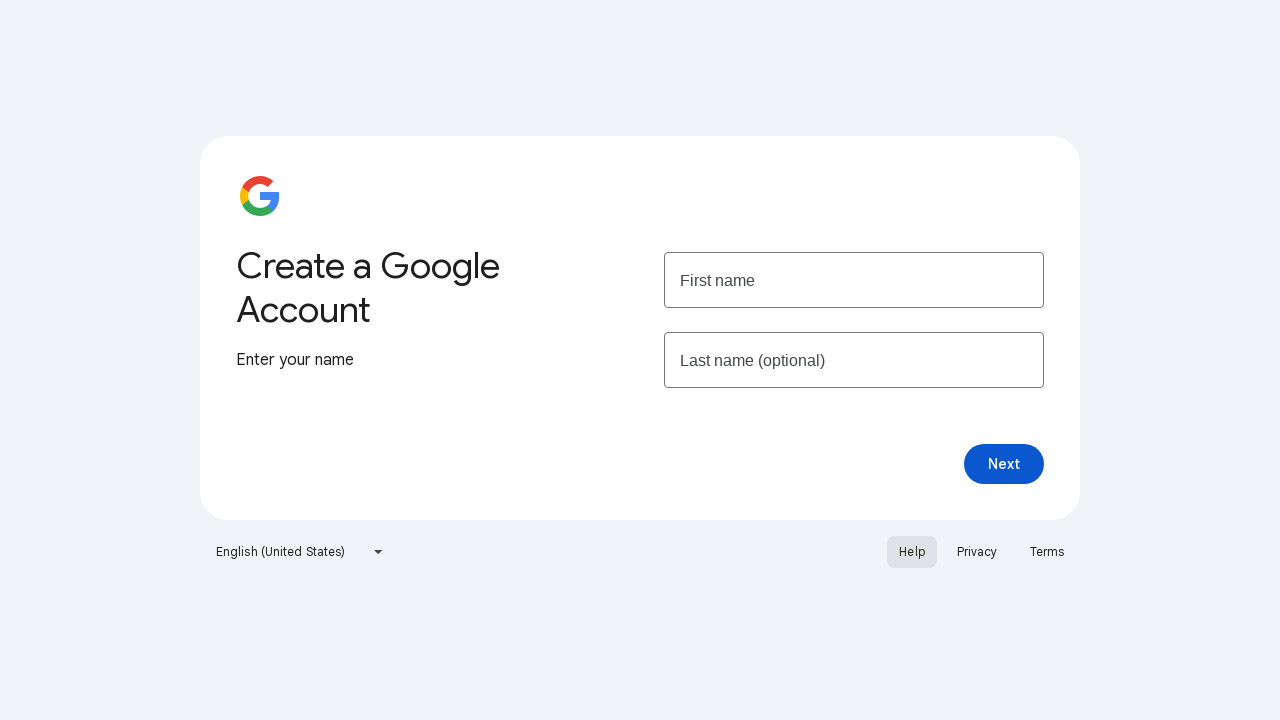

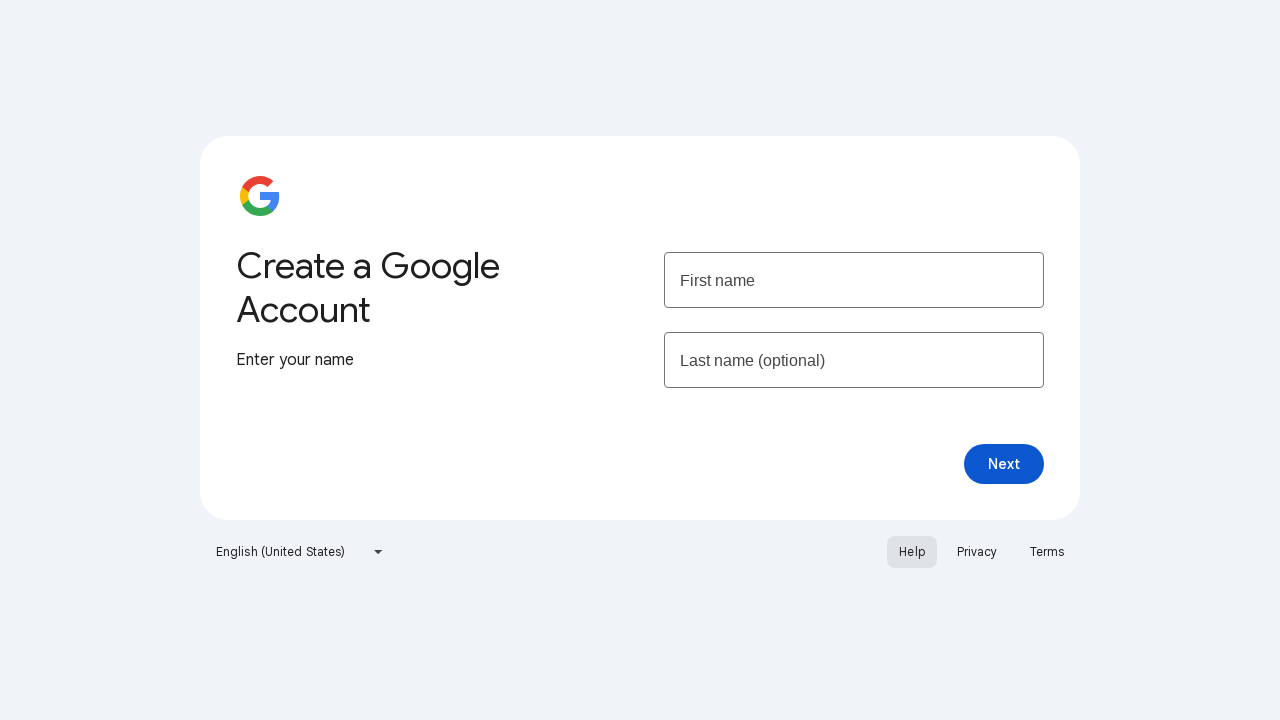